Tests the Enable button functionality by clicking it, waiting for the loading bar to disappear, and verifying the input box becomes enabled and "It's enabled!" message is displayed

Starting URL: https://practice.cydeo.com/dynamic_controls

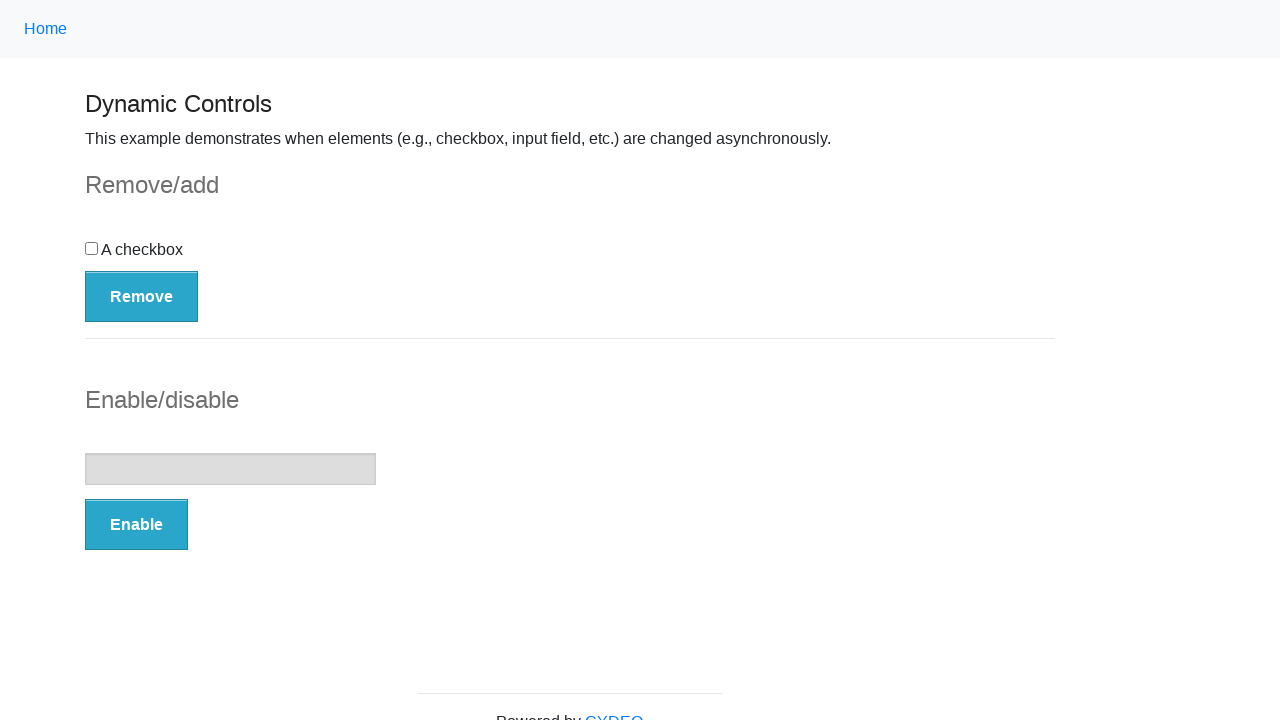

Clicked the 'Enable' button at (136, 525) on button:has-text('Enable')
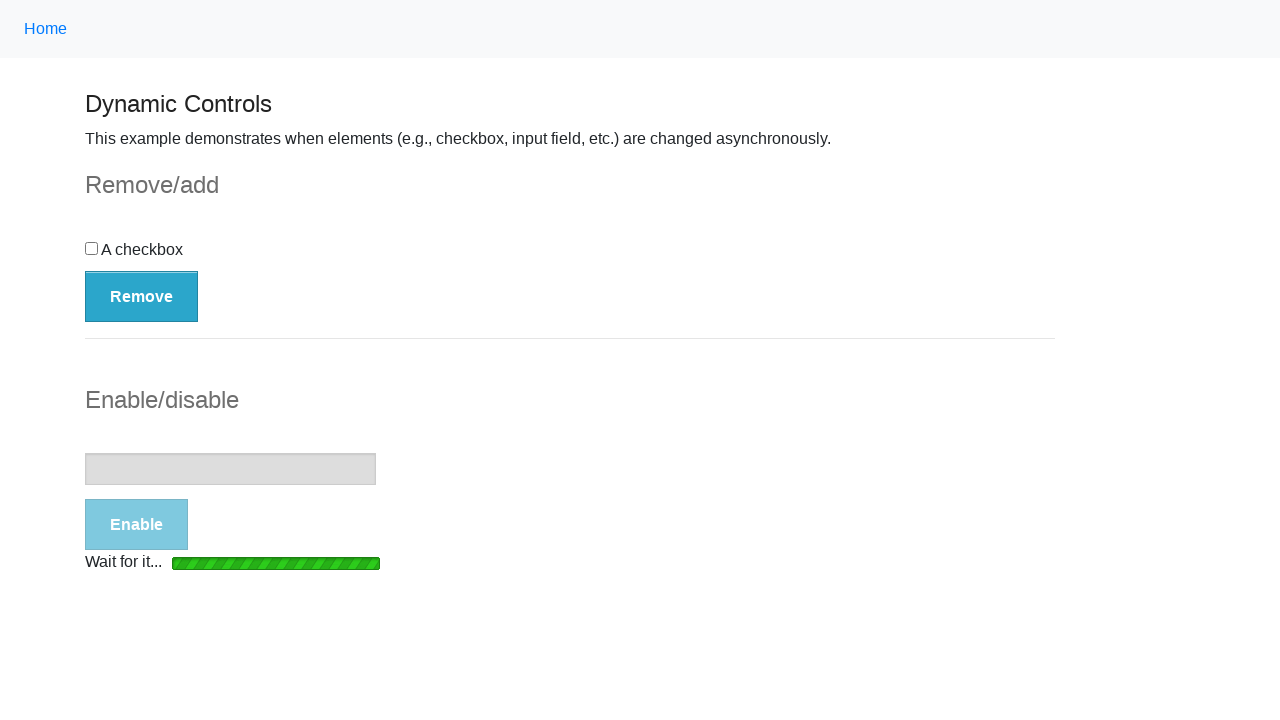

Loading bar disappeared after clicking Enable
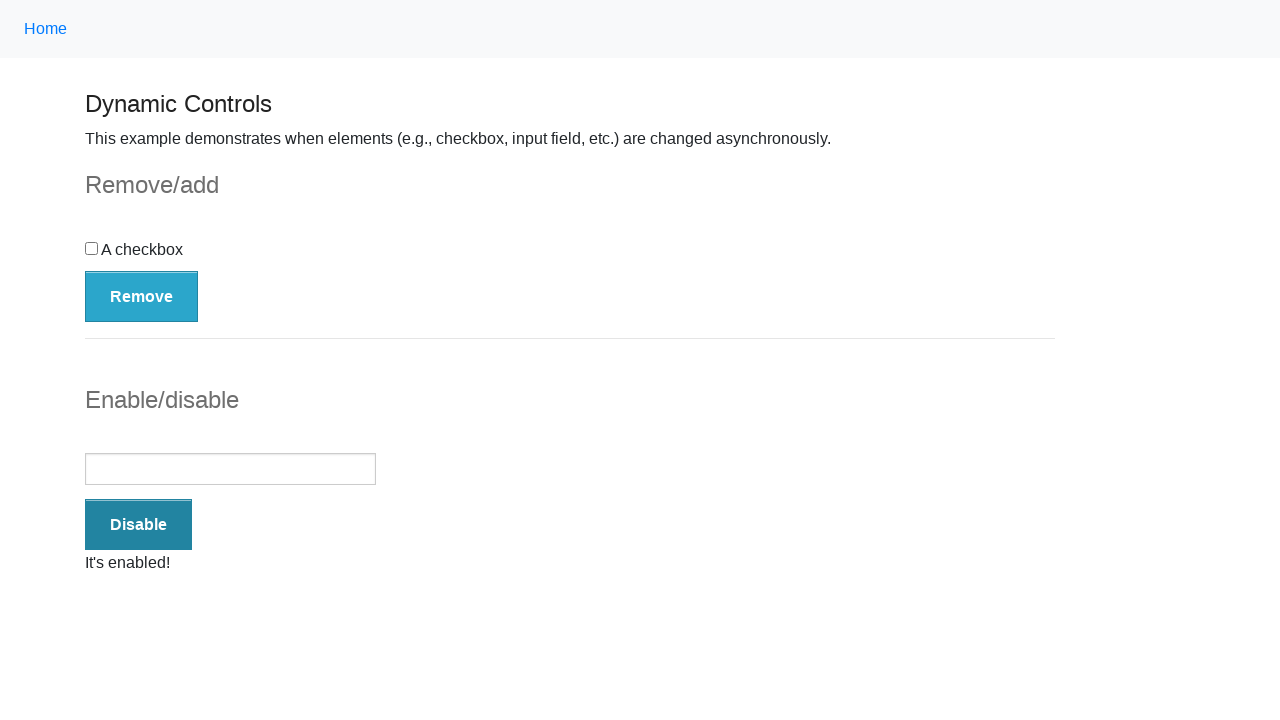

Input box became visible
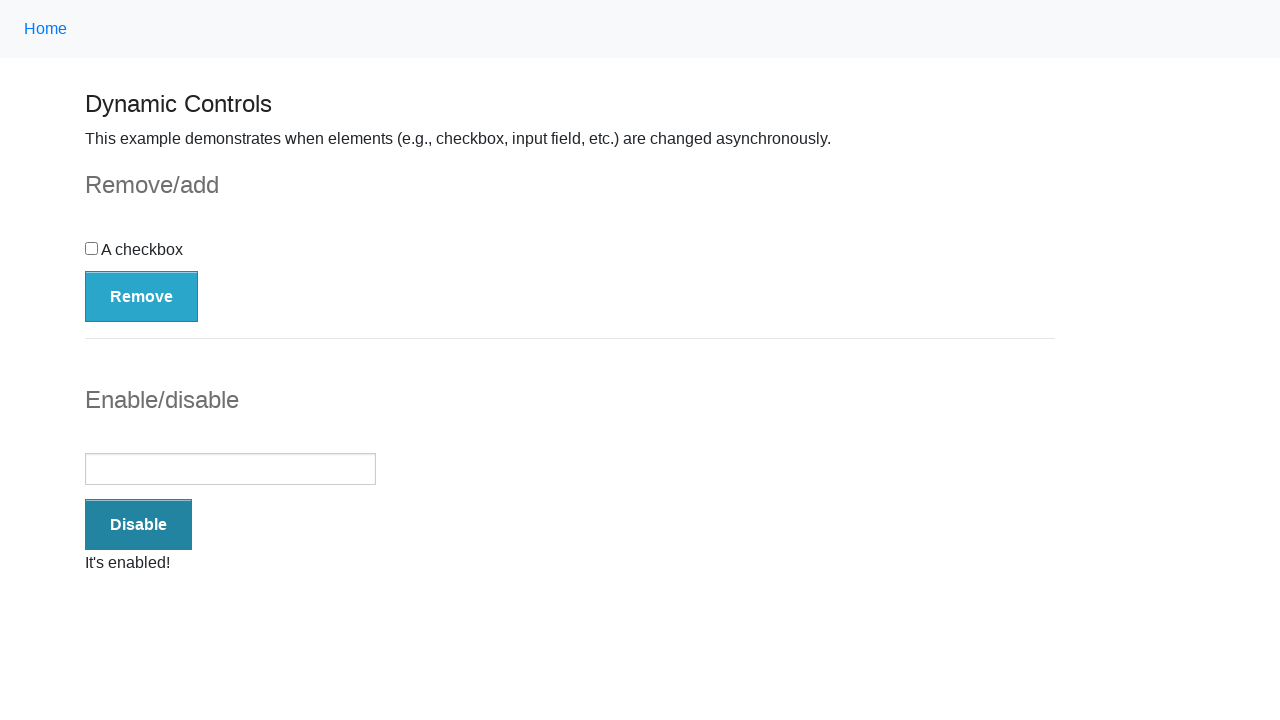

Verified input box is enabled
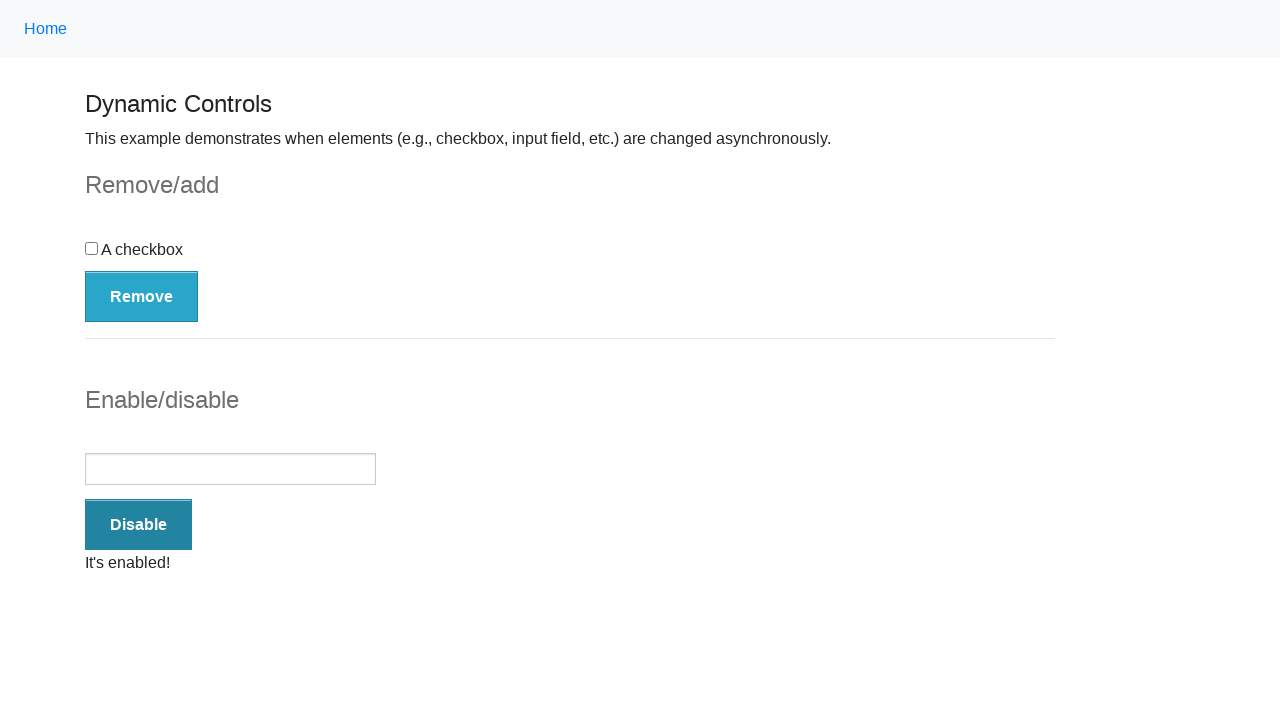

Success message became visible
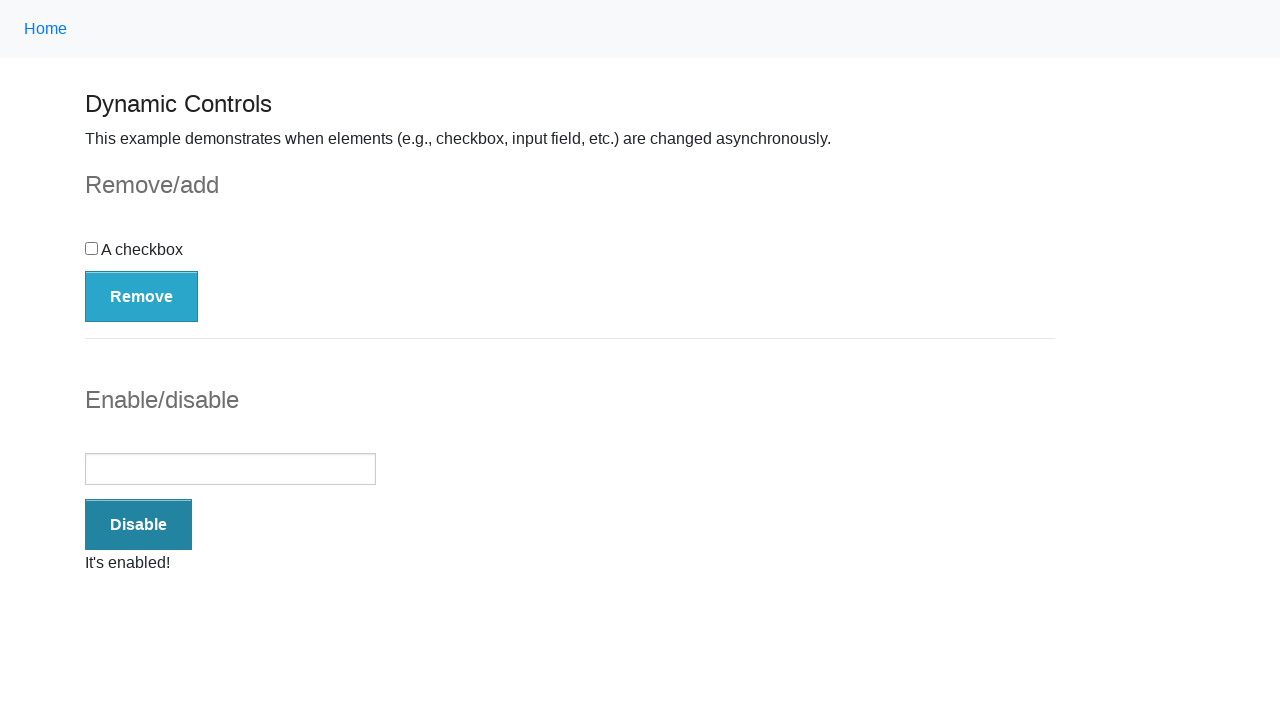

Verified success message displays 'It's enabled!'
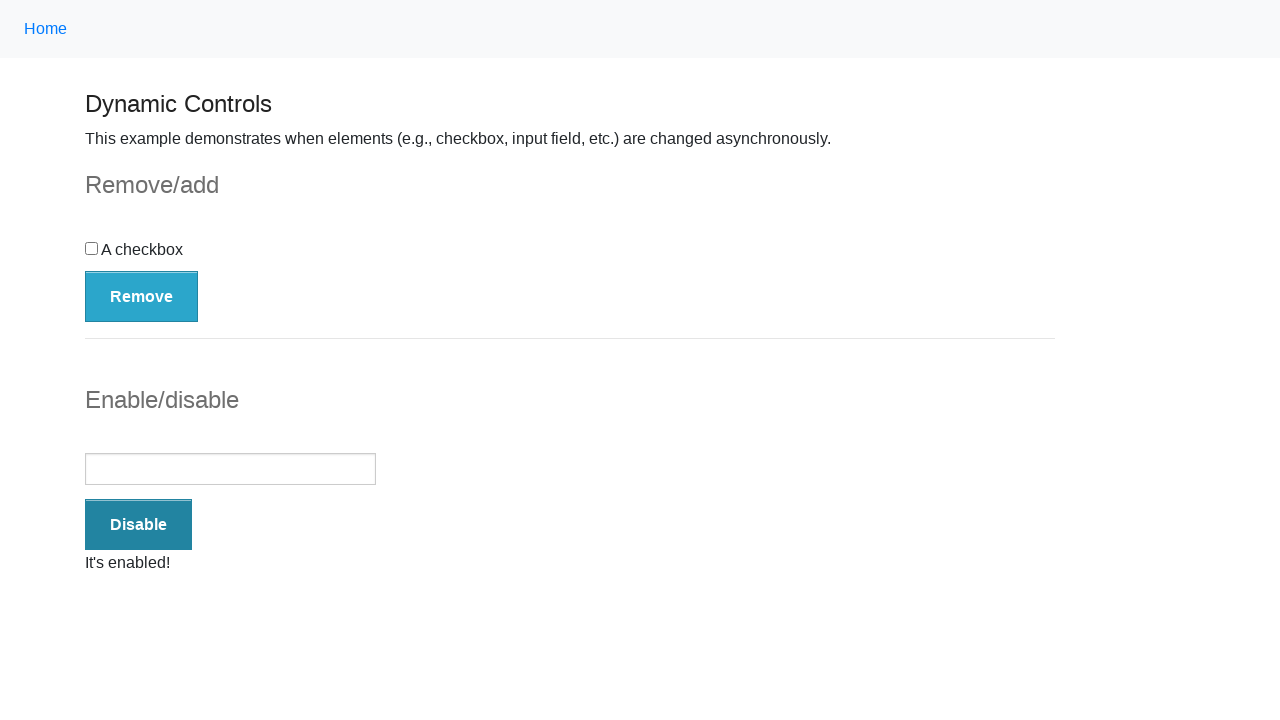

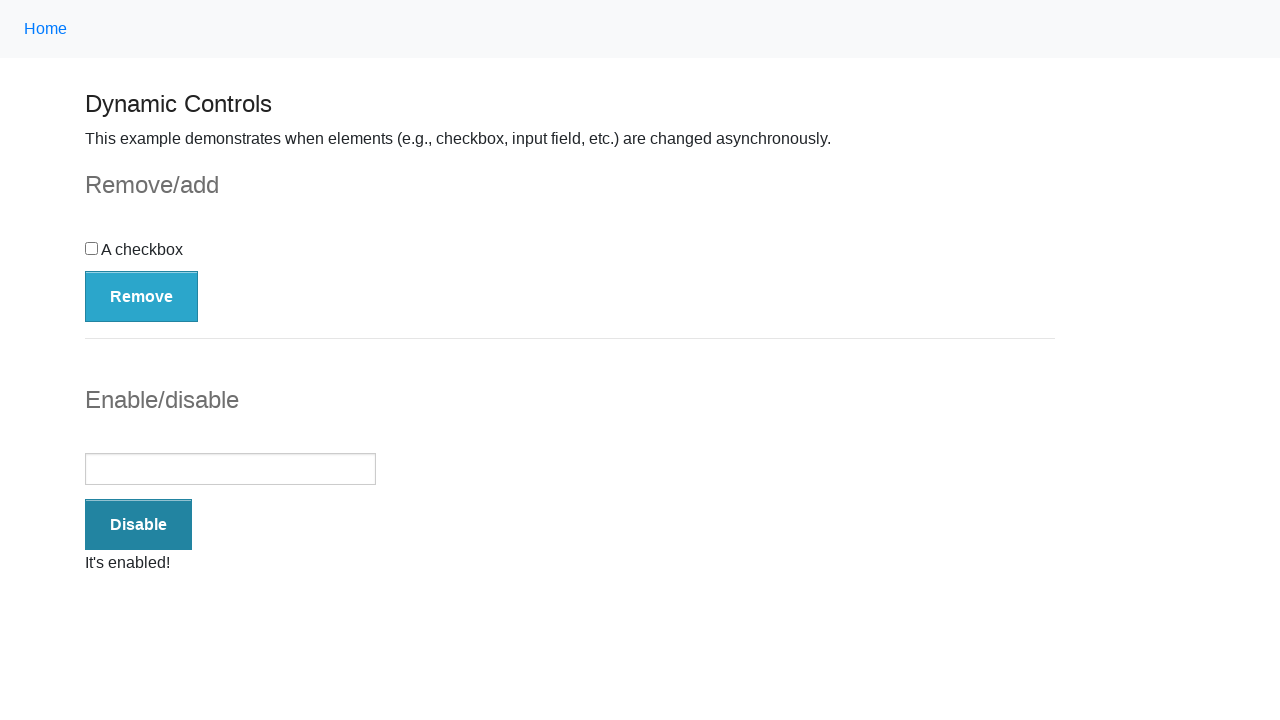